Tests successful contact form submission by filling mandatory fields and verifying success message

Starting URL: https://jupiter.cloud.planittesting.com/#/

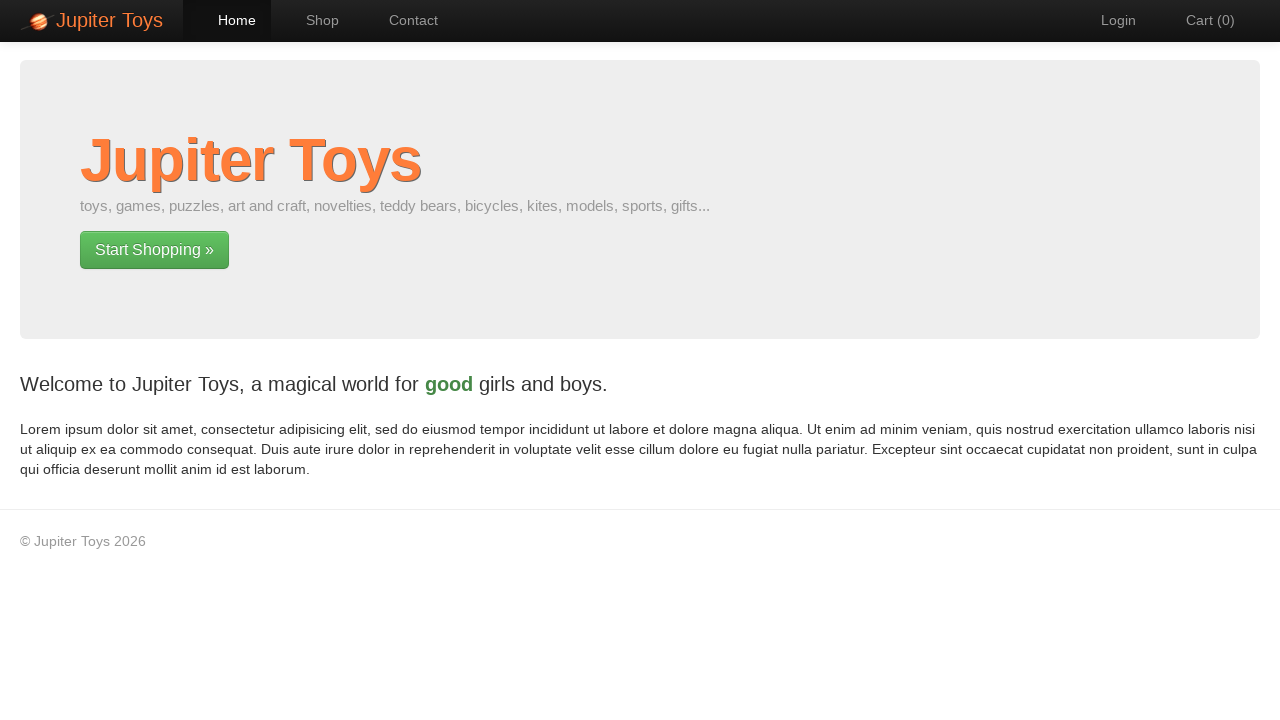

Clicked link to navigate to contact page at (404, 20) on a[href='#/contact']
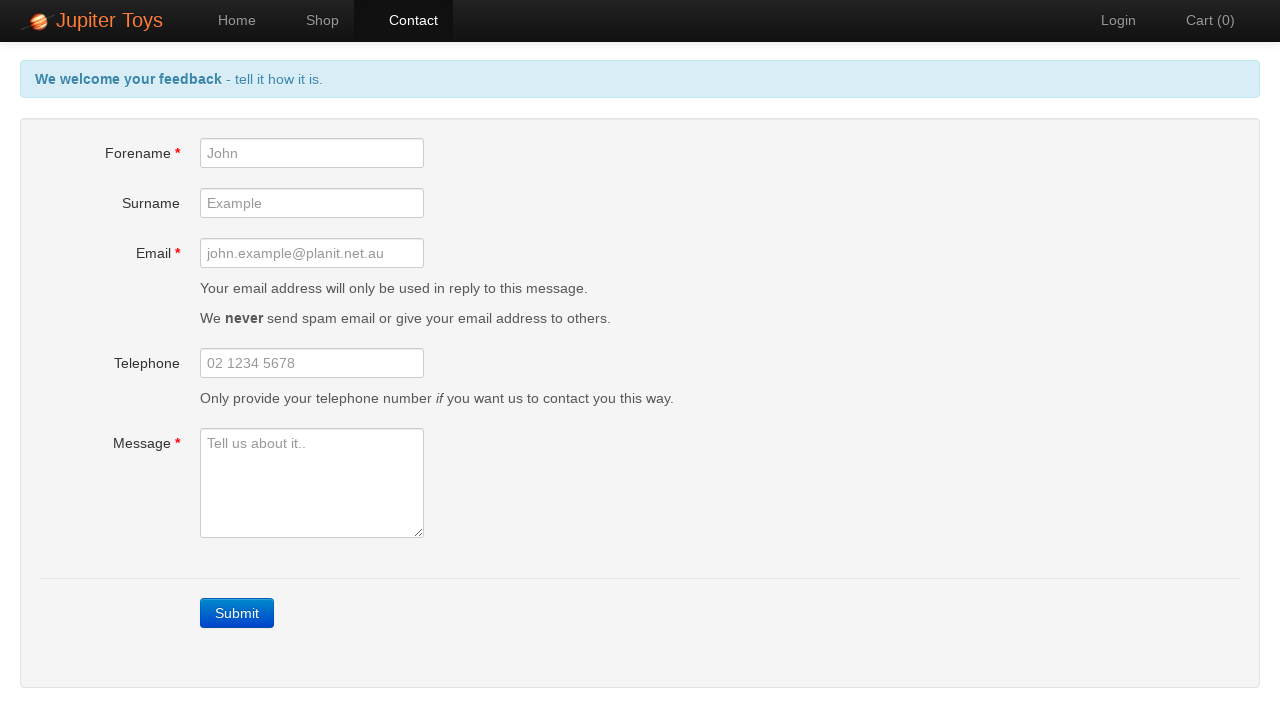

Contact form loaded successfully
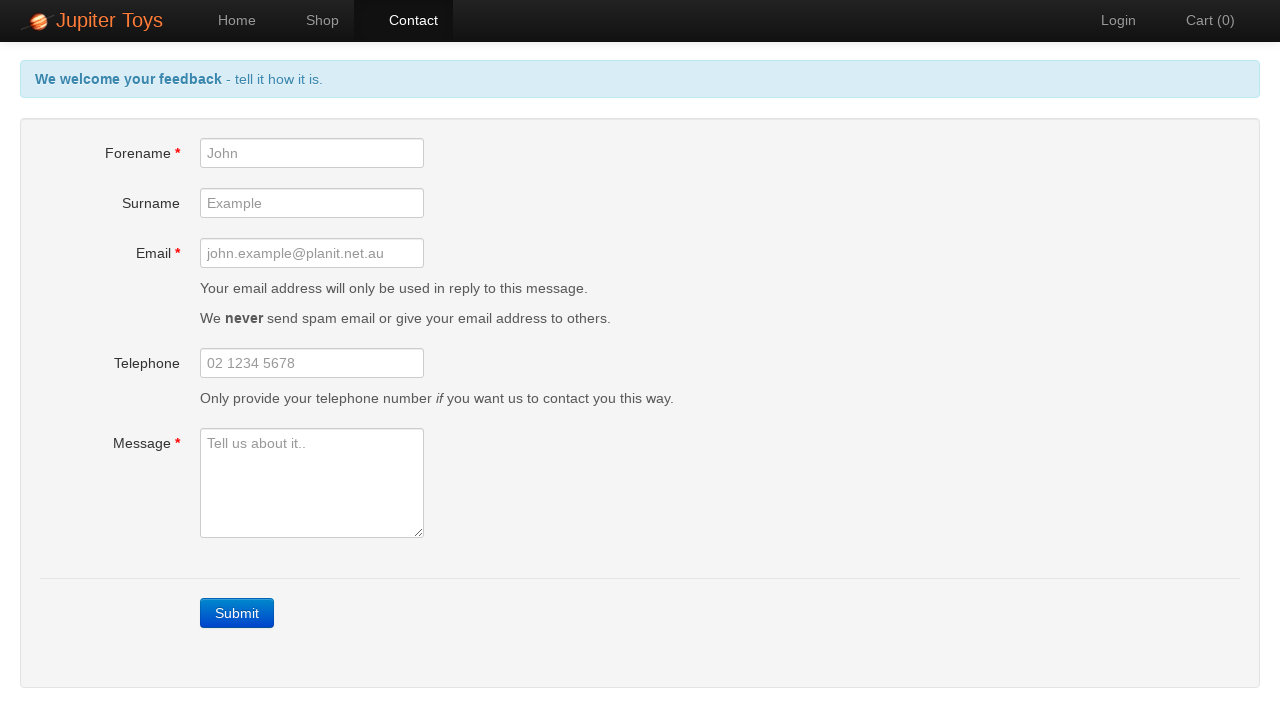

Filled forename field with 'Sarah' on #forename
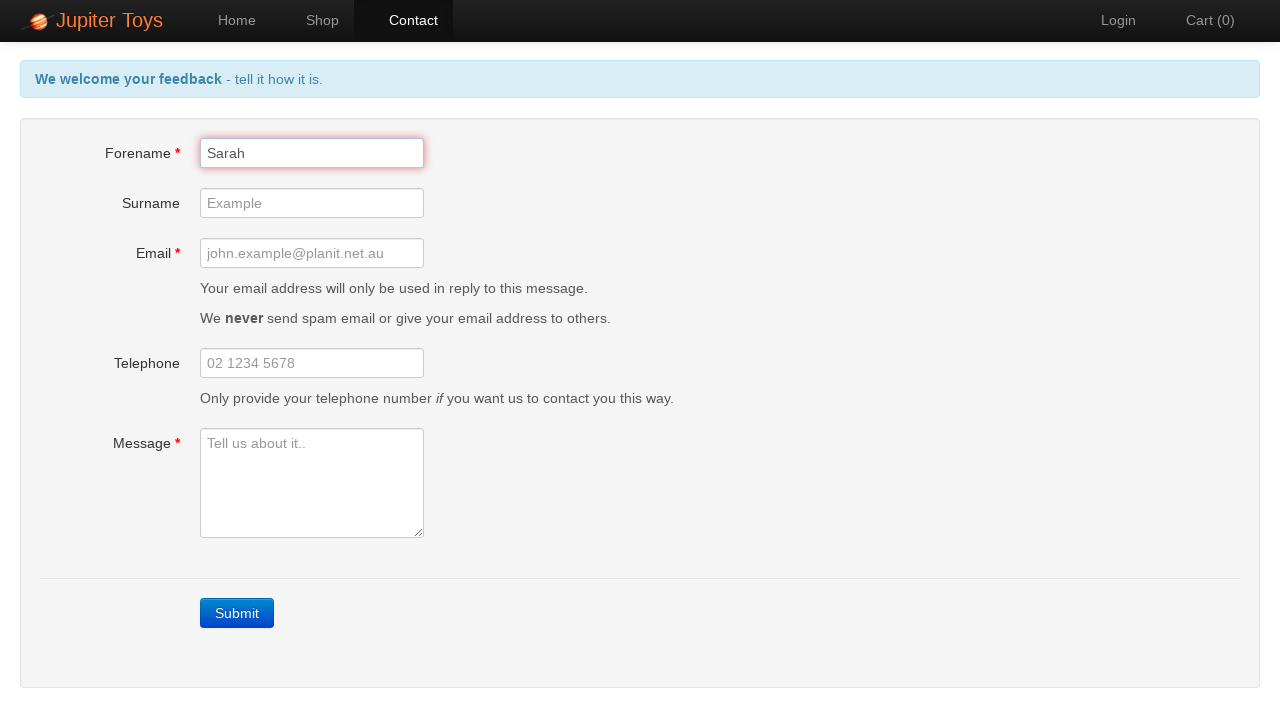

Filled email field with 'sarah.jones@testmail.com' on #email
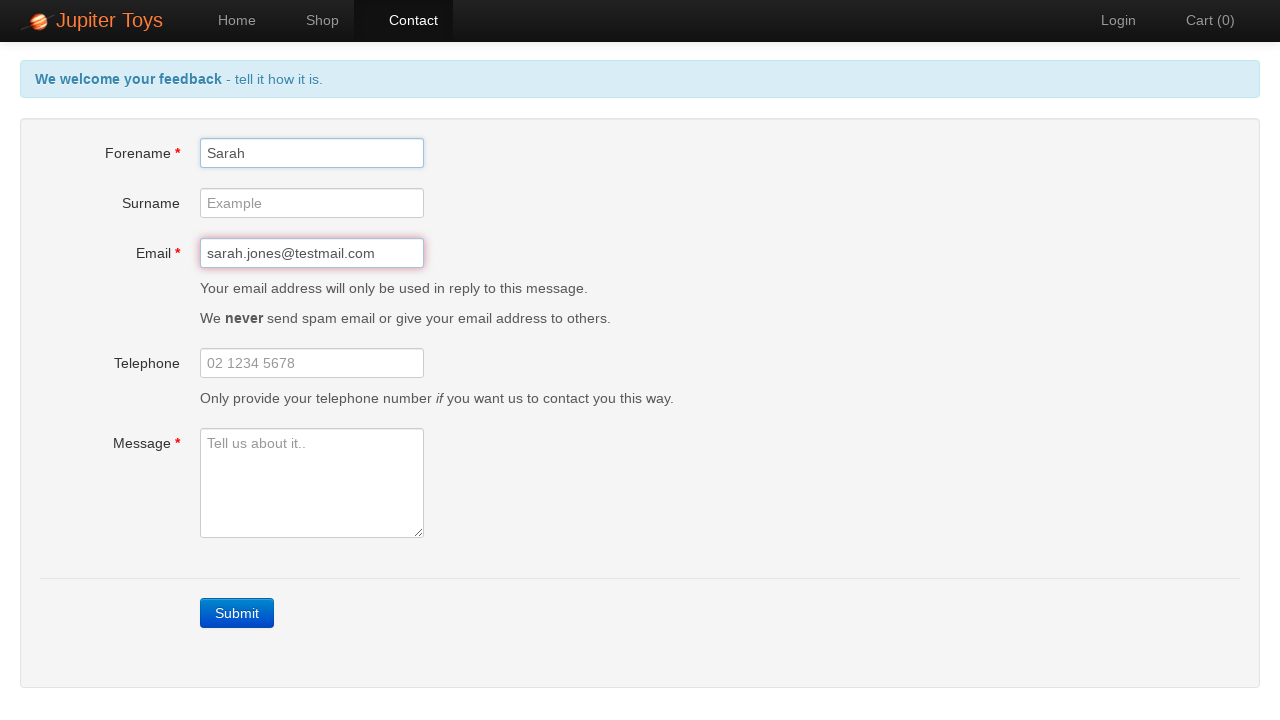

Filled message field with inquiry text on #message
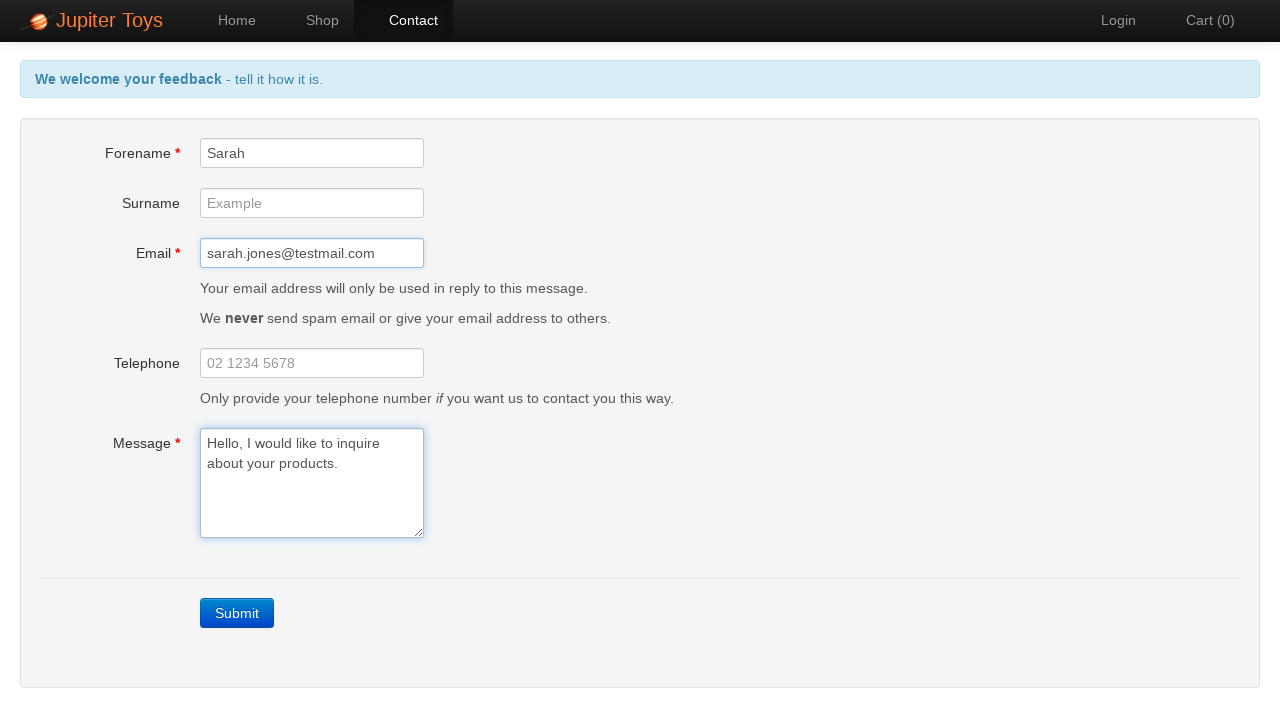

Clicked submit button to submit contact form at (237, 613) on a.btn-contact
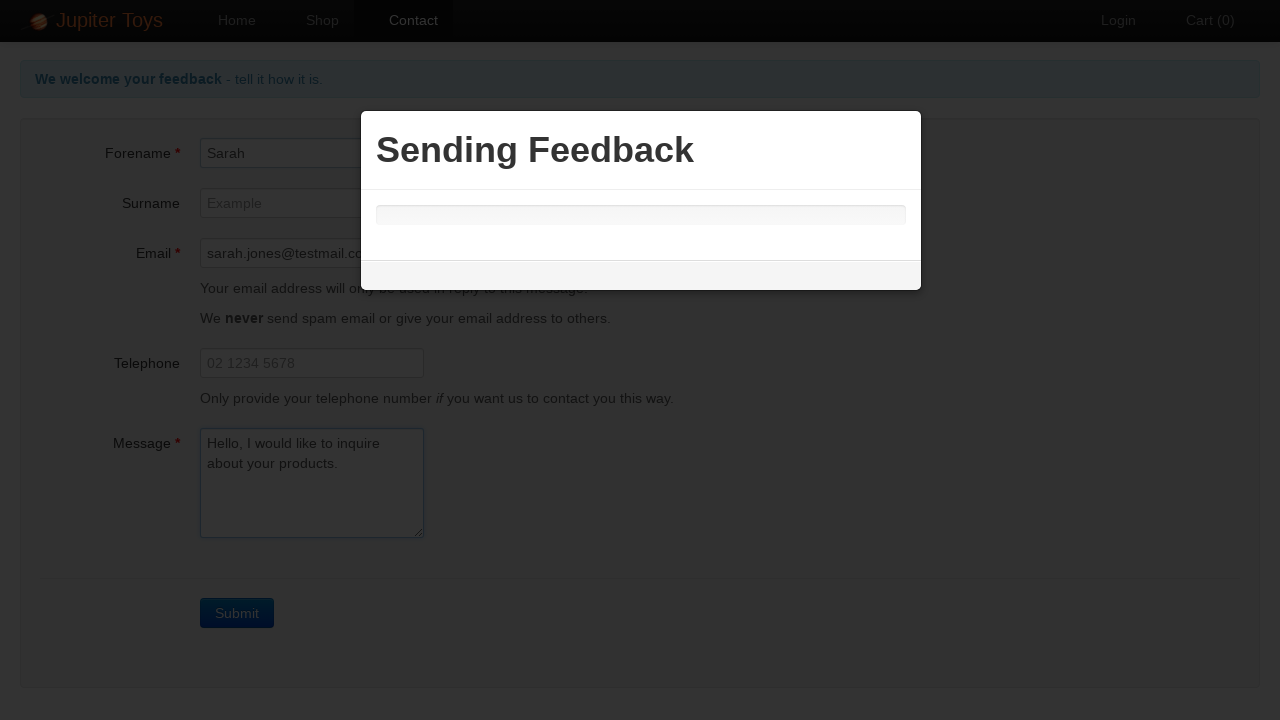

Success message appeared confirming form submission
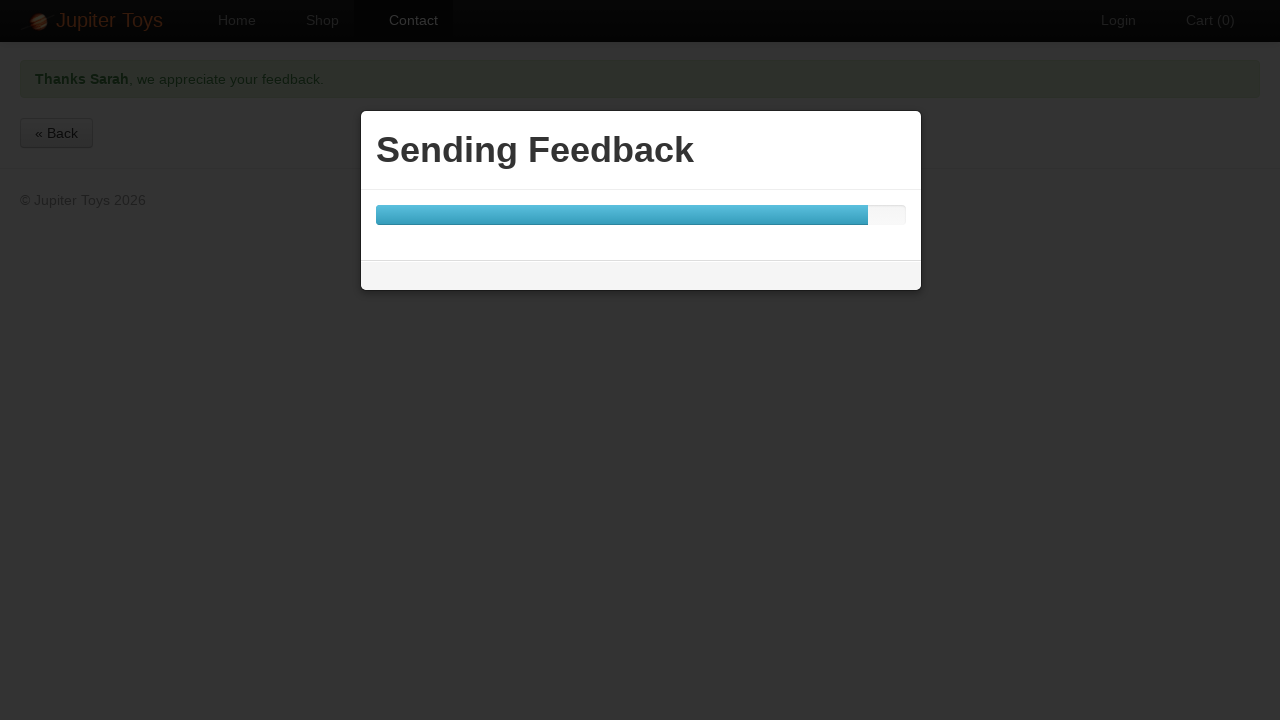

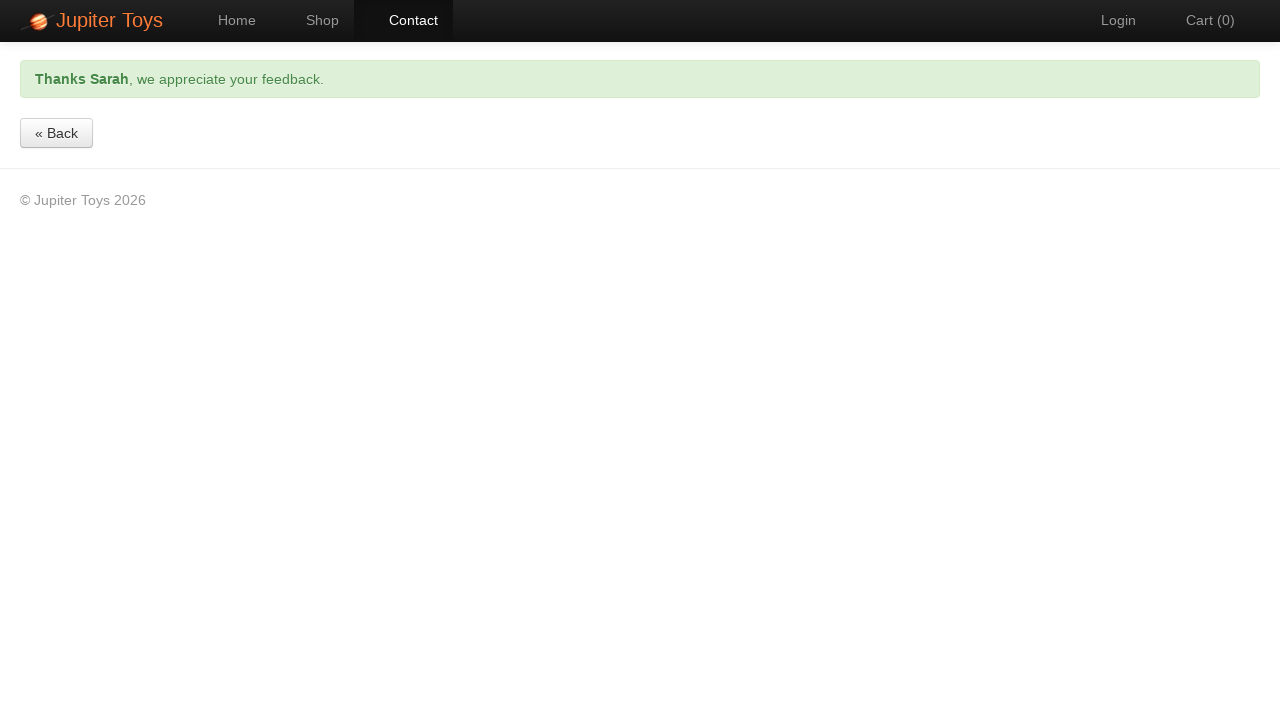